Navigates to the Time and Date world clock page and verifies that the world clock table with city times is displayed

Starting URL: https://www.timeanddate.com/worldclock/

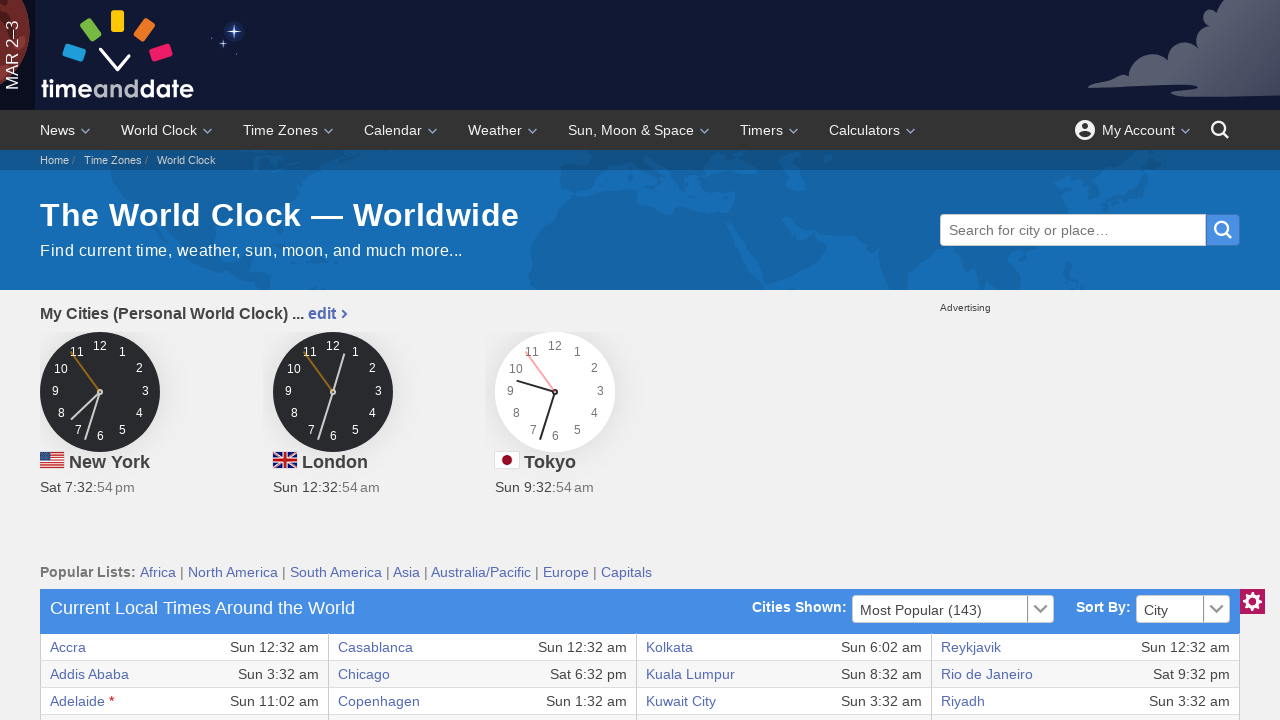

World clock table became visible
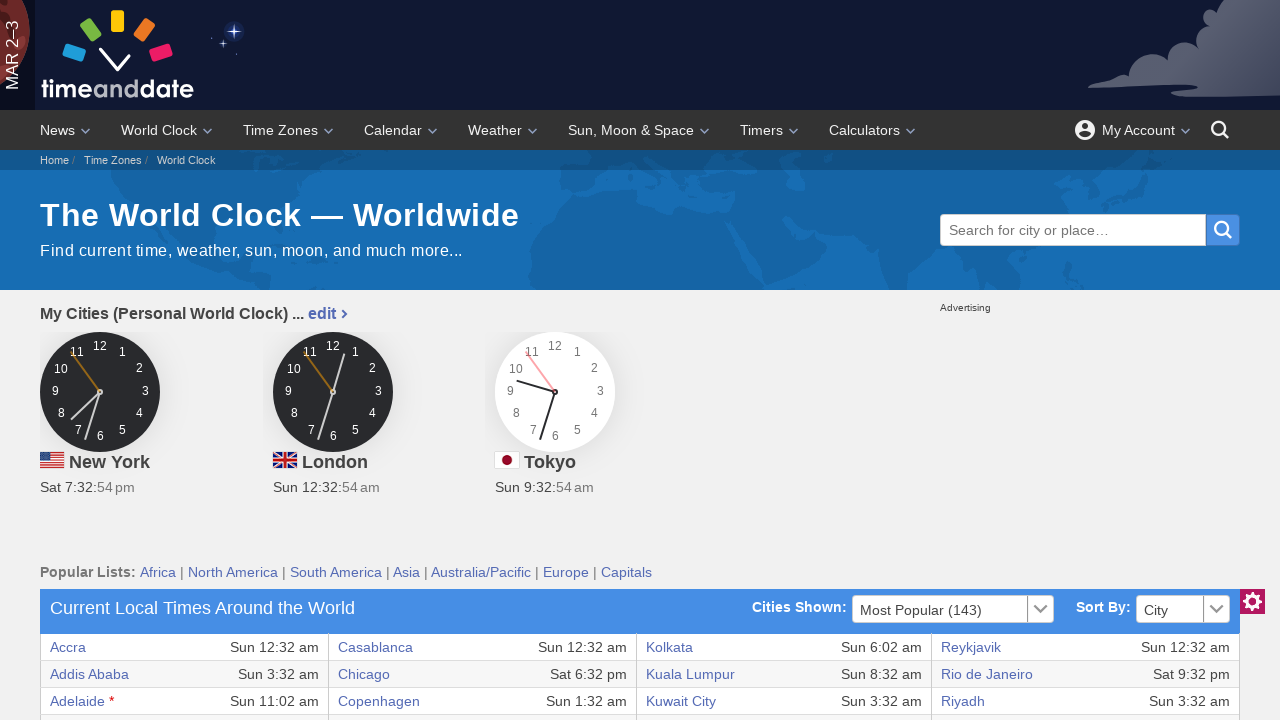

World clock table rows loaded and verified
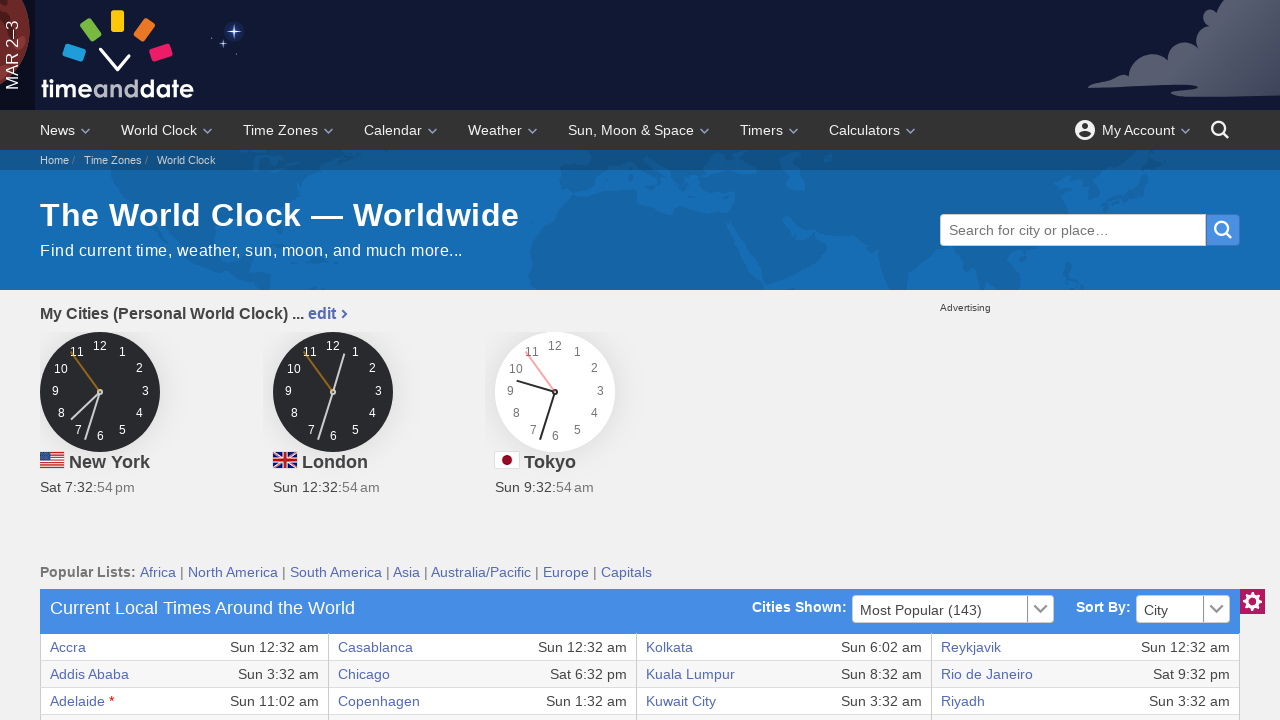

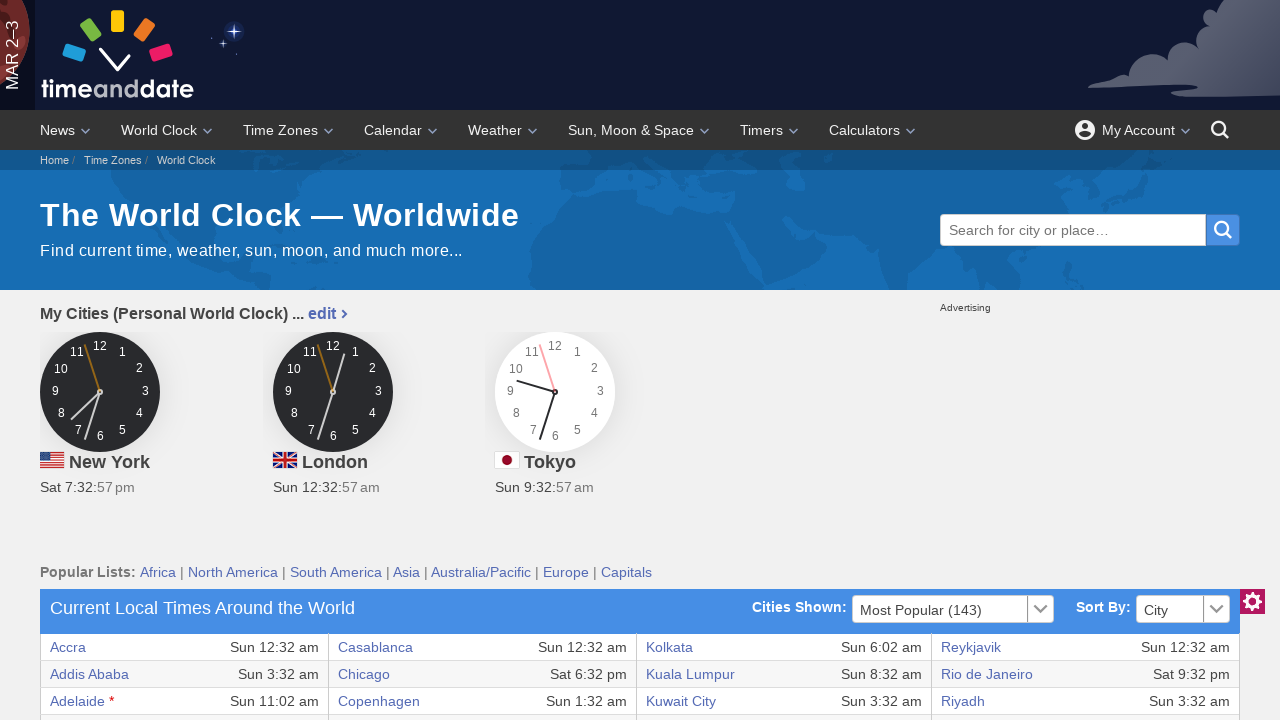